Tests dynamic loading by clicking a start button and verifying that "Hello World!" text appears after the loading completes, with a 3-second wait.

Starting URL: https://automationfc.github.io/dynamic-loading/

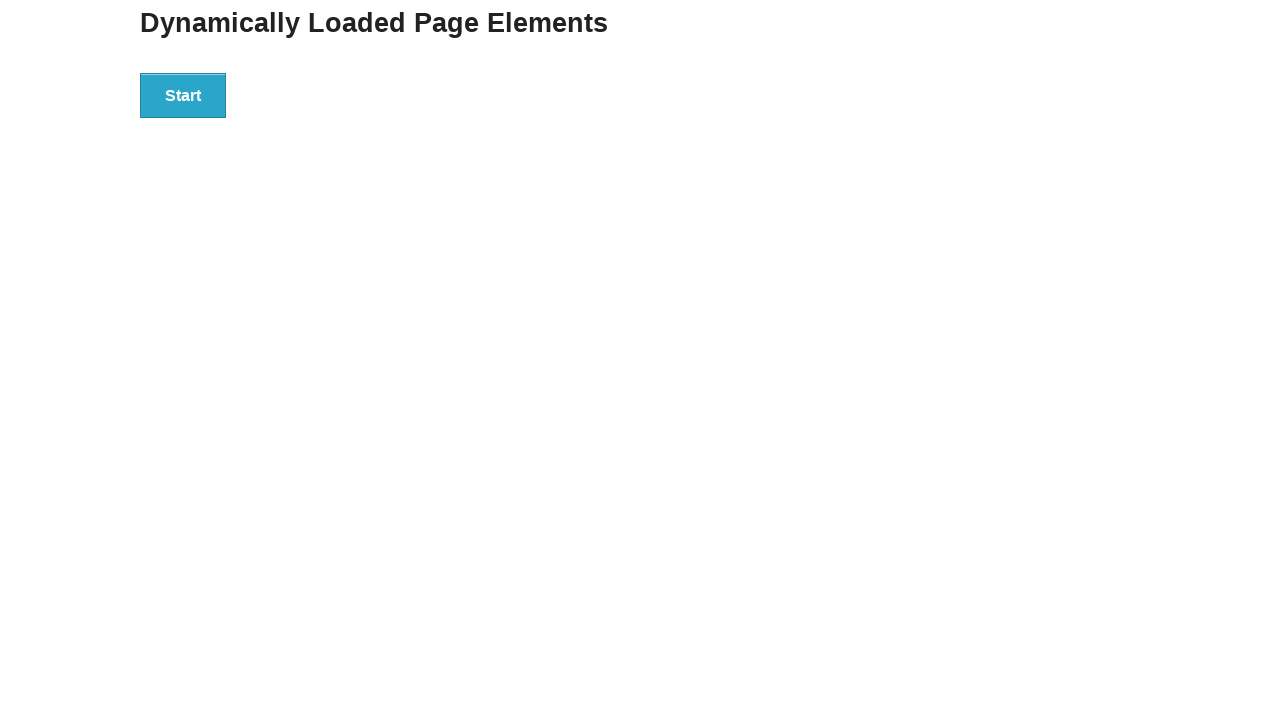

Clicked start button to trigger dynamic loading at (183, 95) on div#start > button
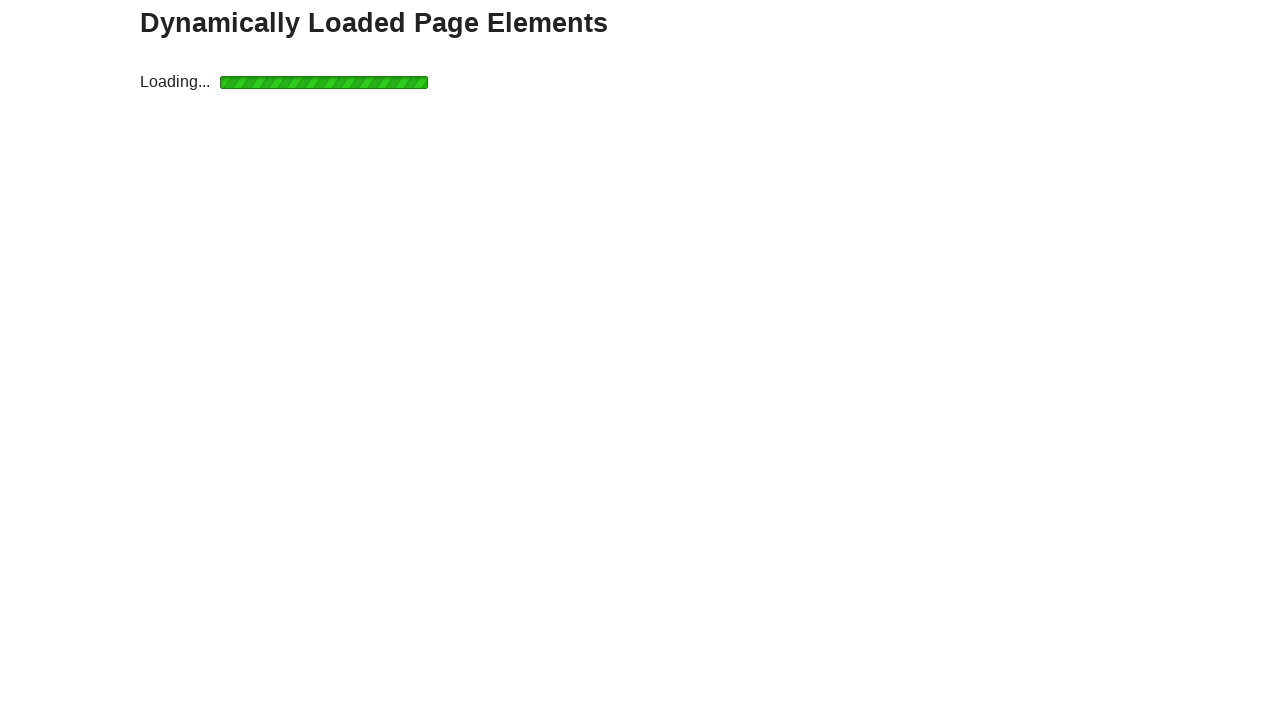

Waited for finish element with h4 tag to appear after loading completes
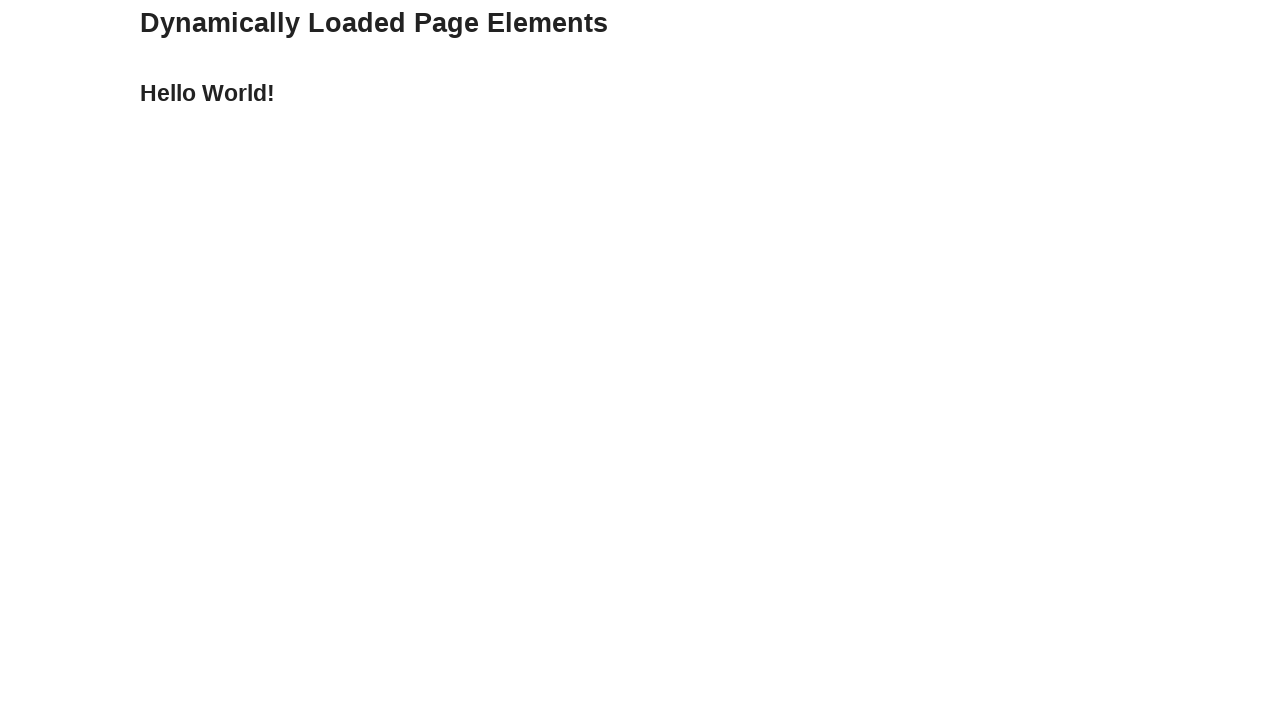

Verified that 'Hello World!' text appears in the finish element
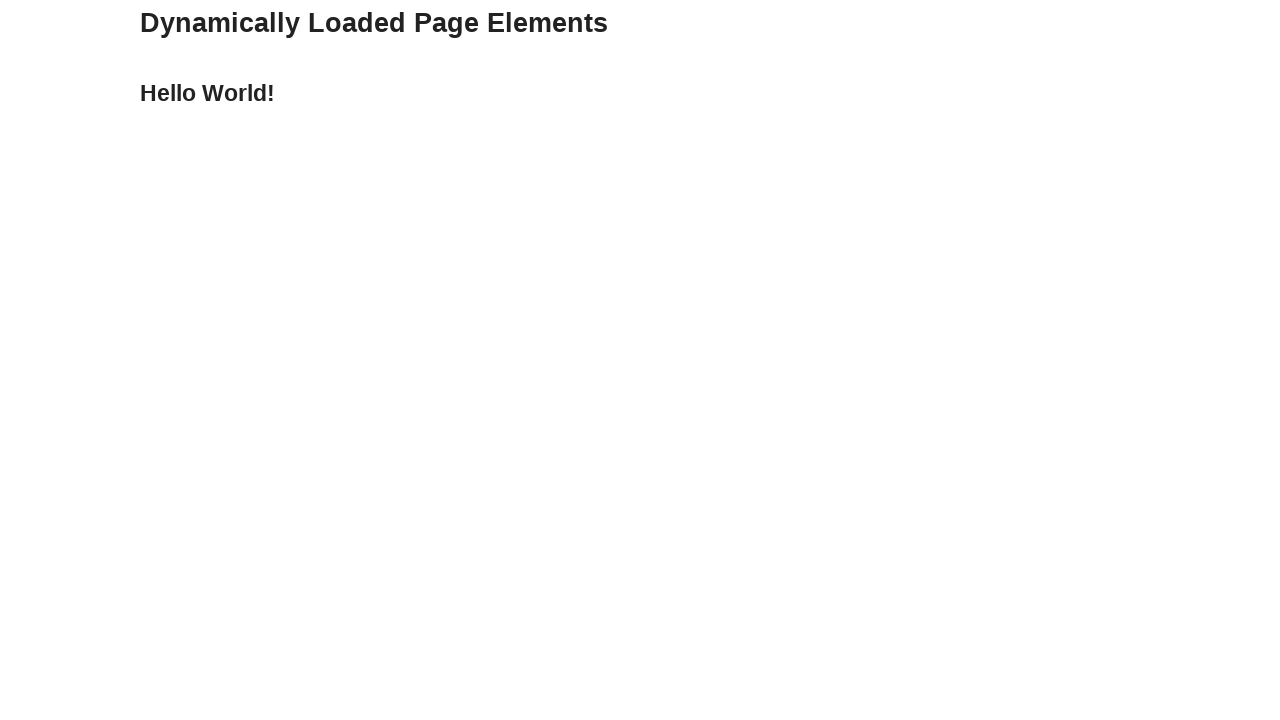

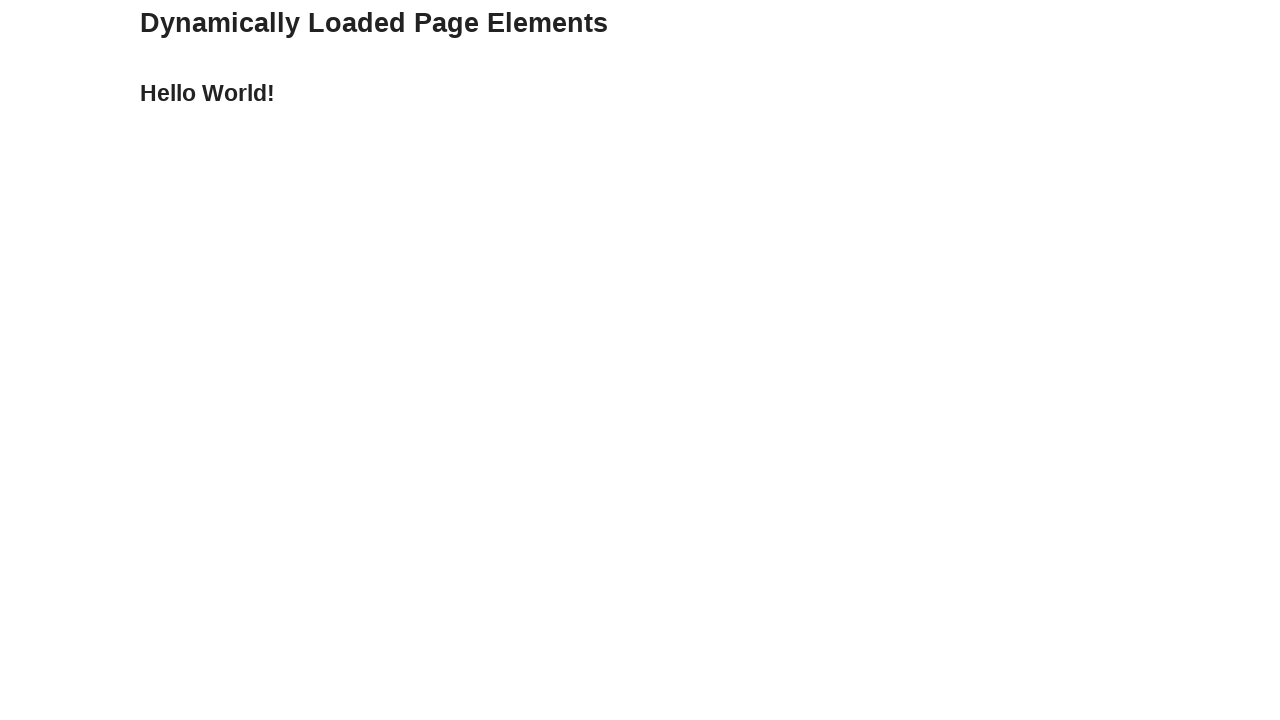